Tests hover functionality by moving mouse over each image and verifying that "View profile" link appears

Starting URL: https://the-internet.herokuapp.com/hovers

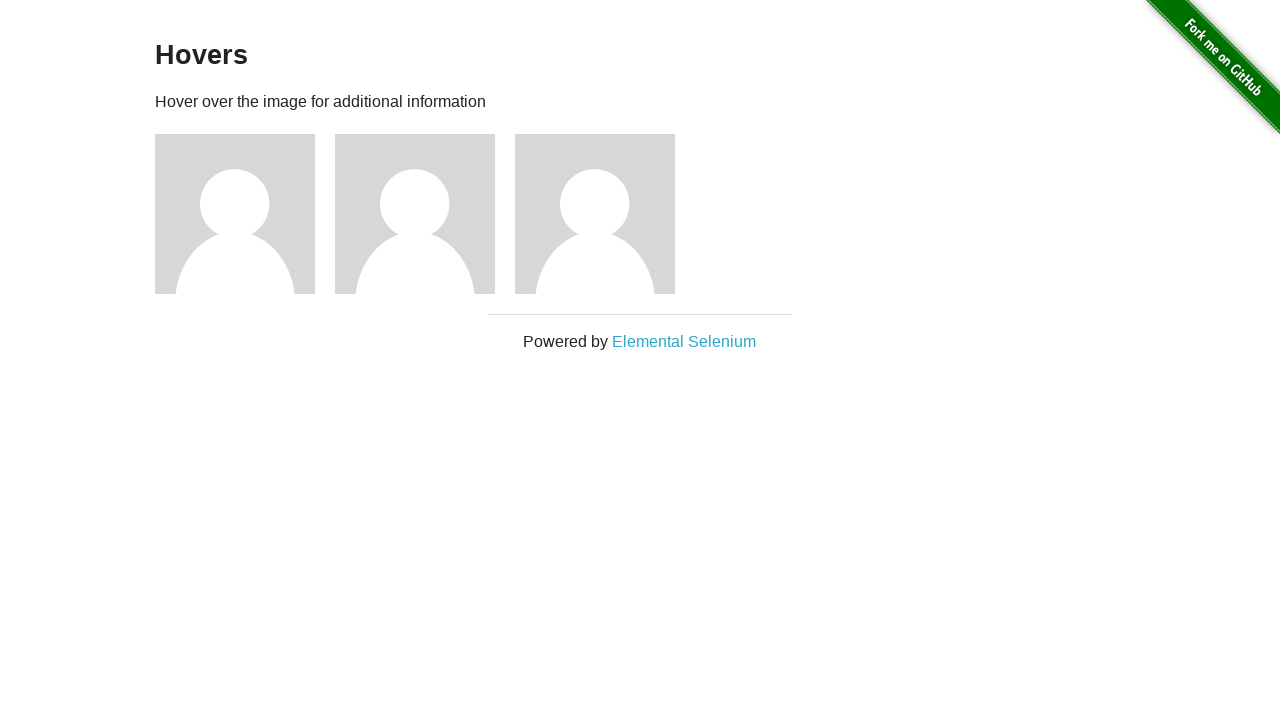

Located all figure elements containing images
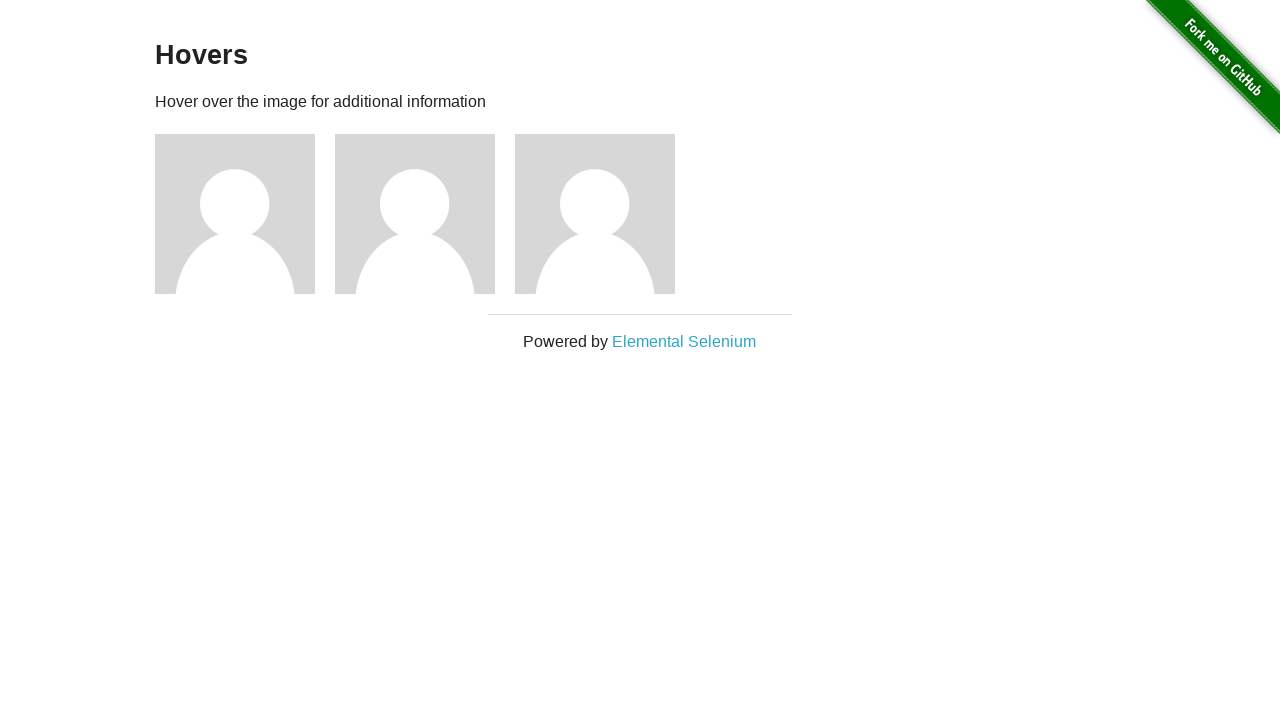

Hovered over figure 1 at (245, 214) on [class='figure'] >> nth=0
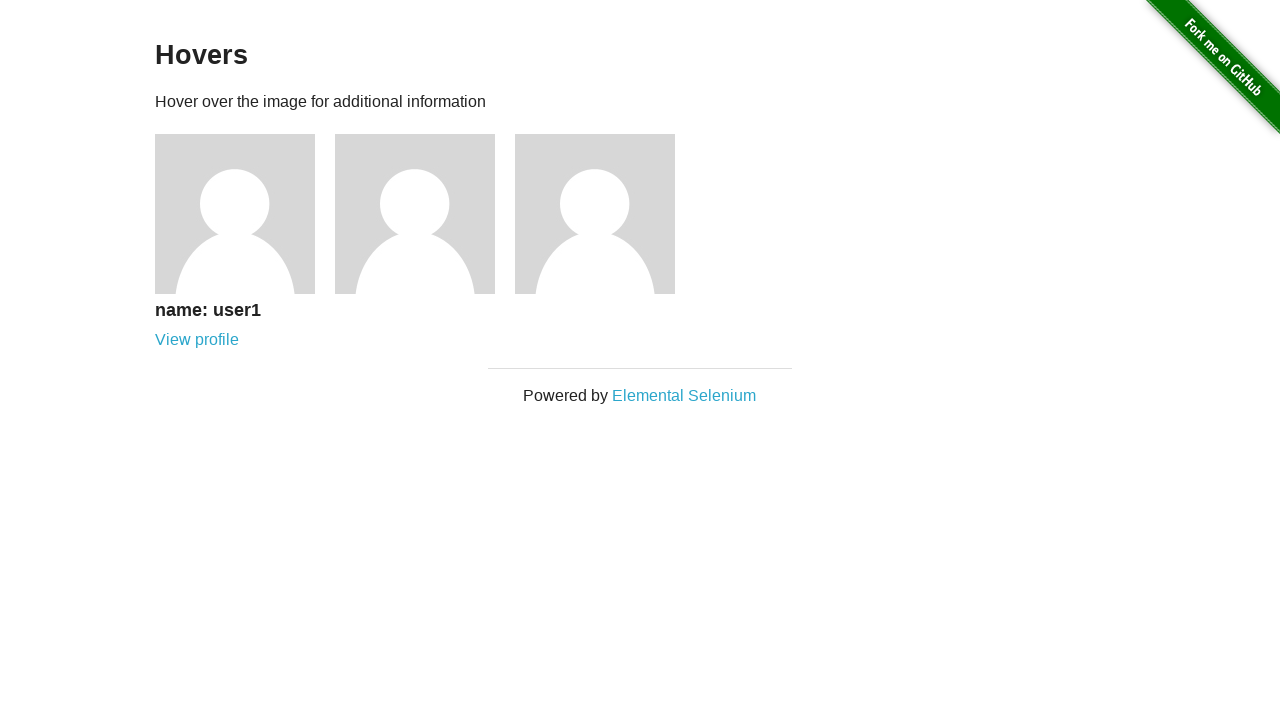

Waited 500ms for hover effect on figure 1
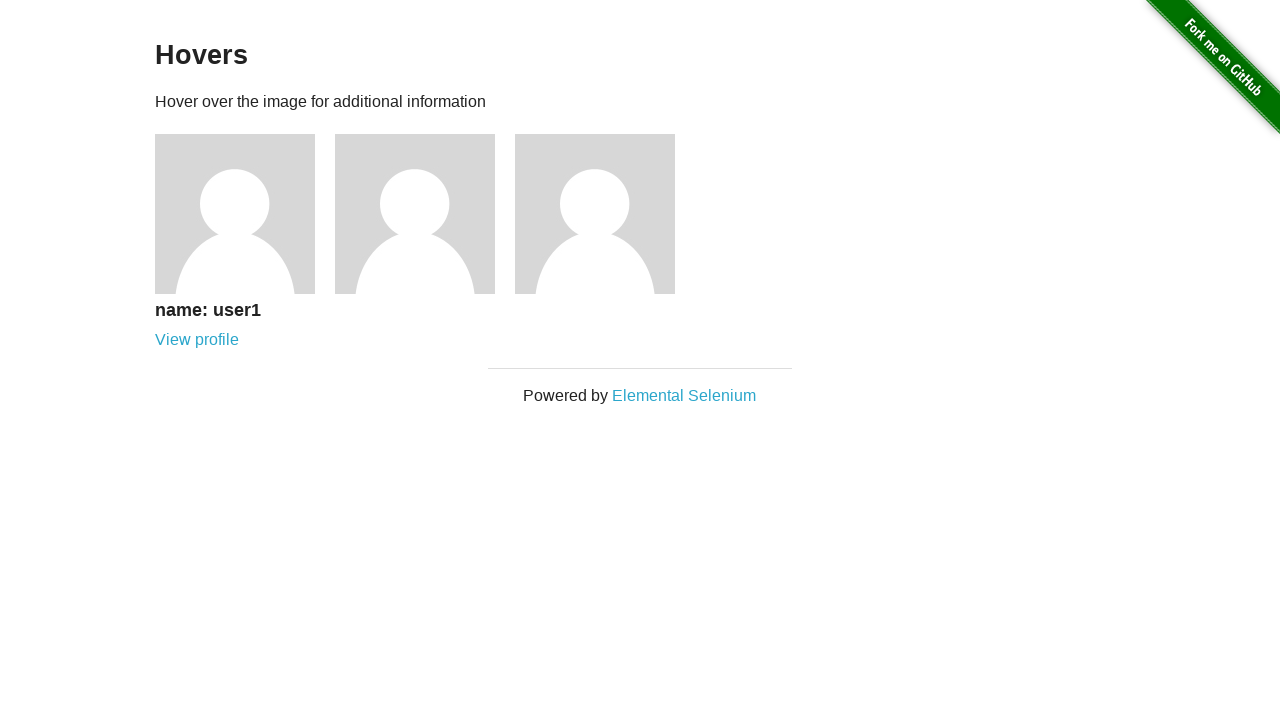

Located 'View profile' link for figure 1
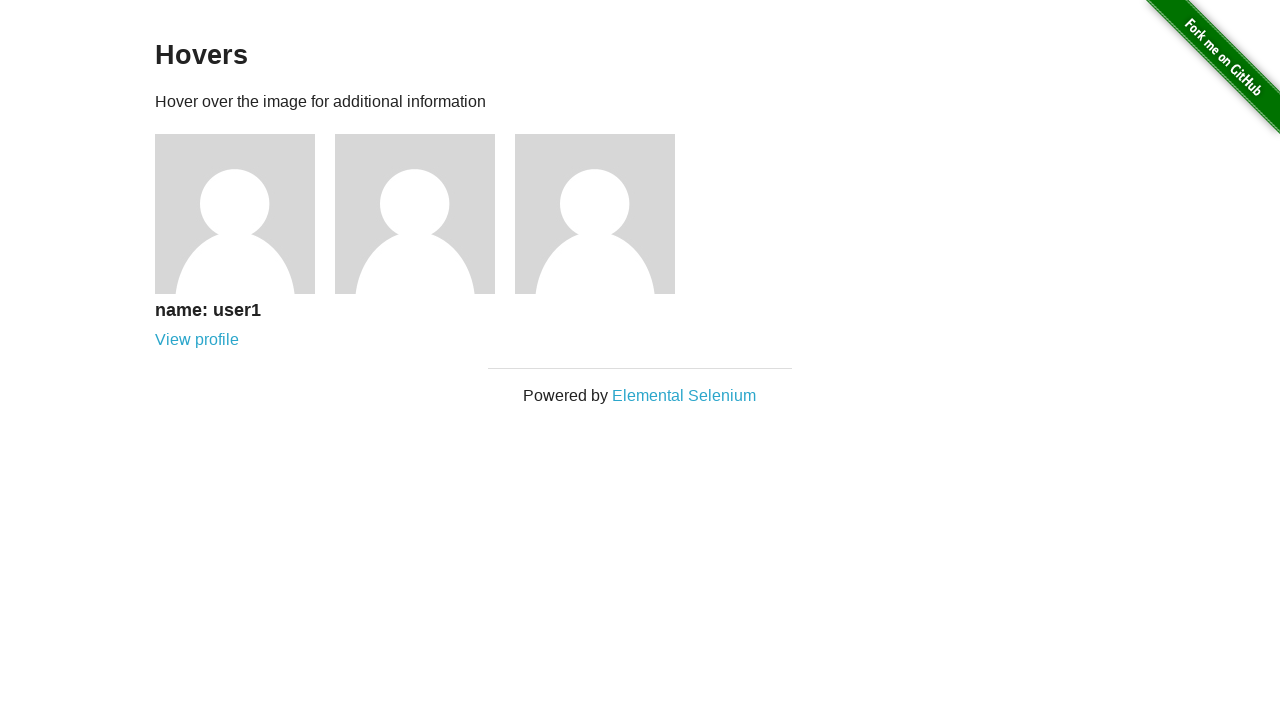

Verified 'View profile' link text is correct for figure 1
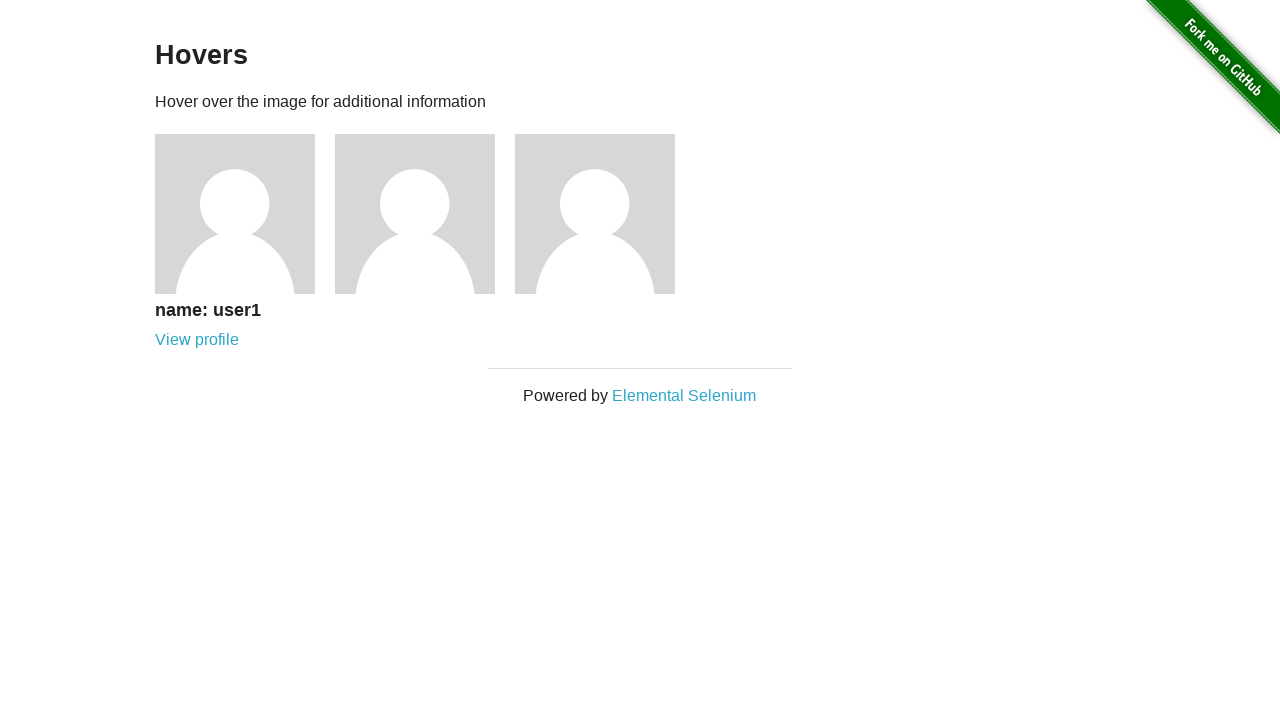

Hovered over figure 2 at (425, 214) on [class='figure'] >> nth=1
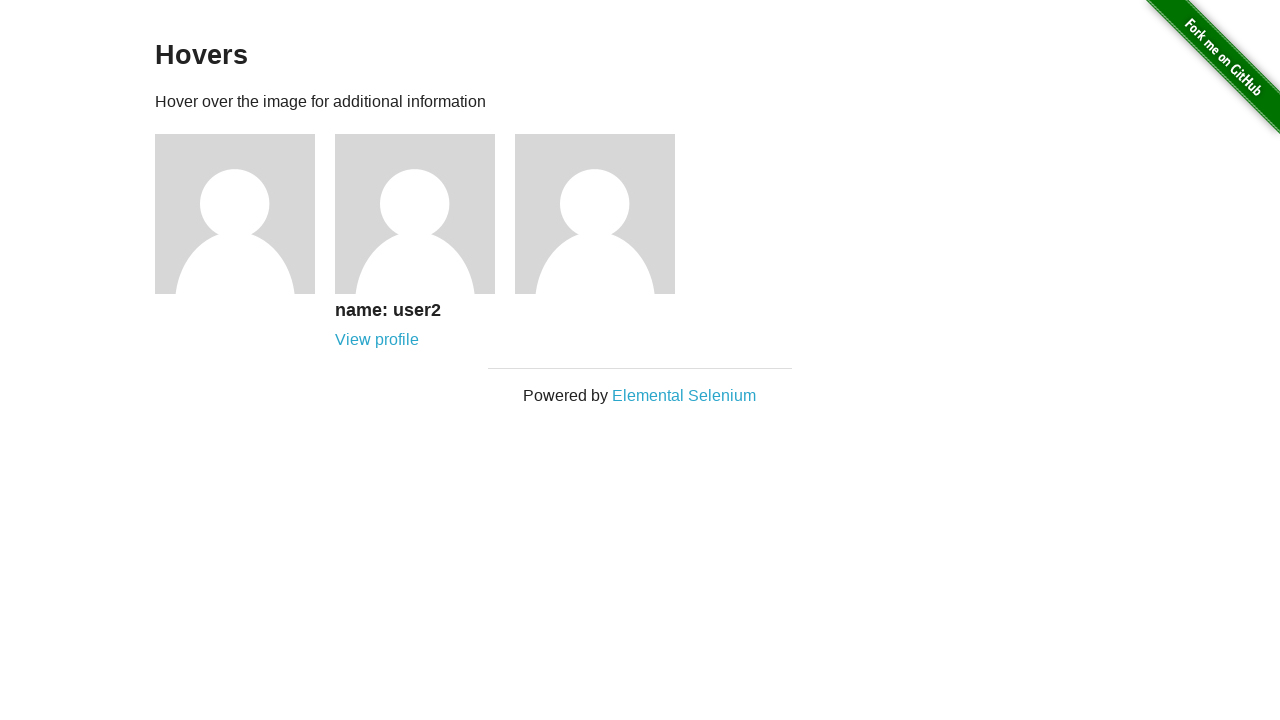

Waited 500ms for hover effect on figure 2
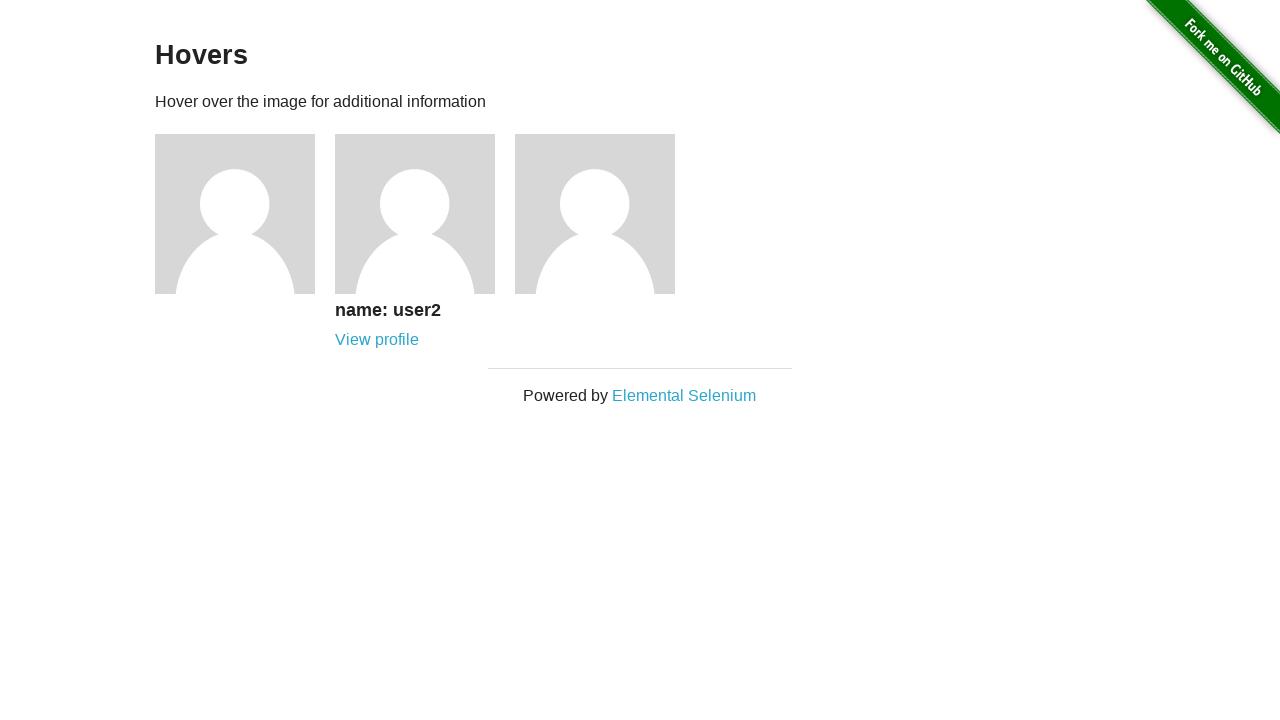

Located 'View profile' link for figure 2
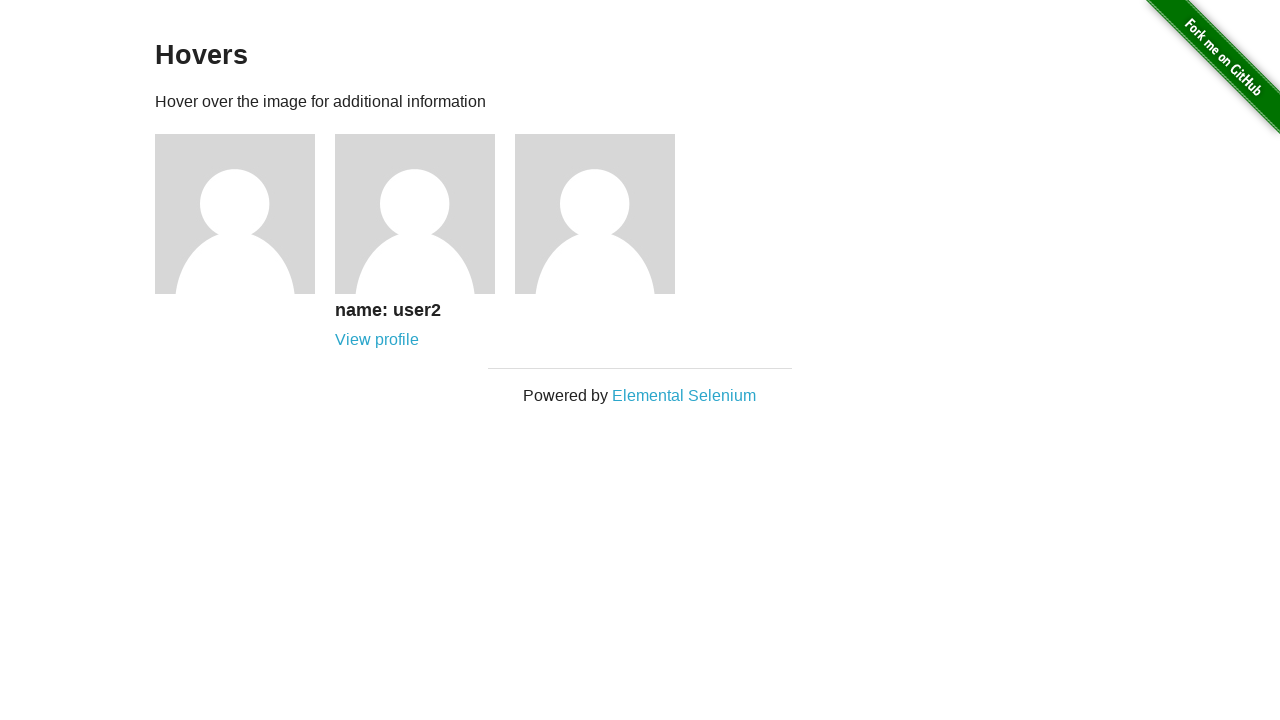

Verified 'View profile' link text is correct for figure 2
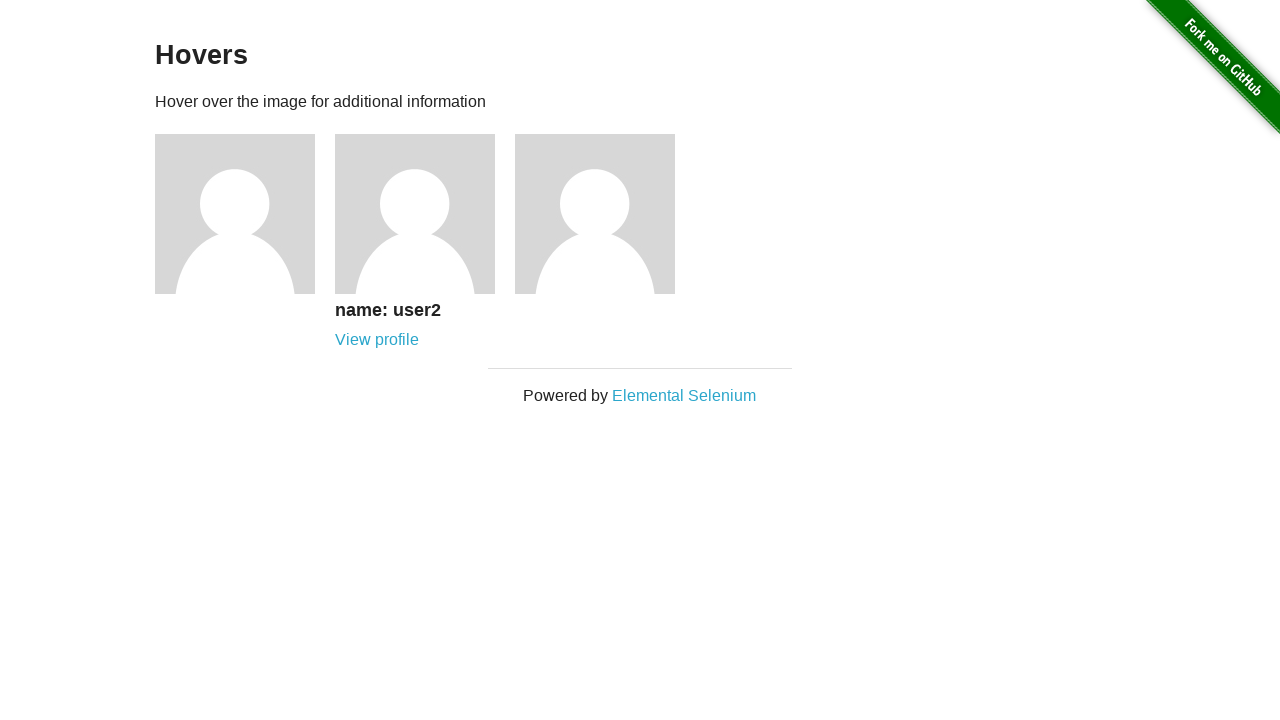

Hovered over figure 3 at (605, 214) on [class='figure'] >> nth=2
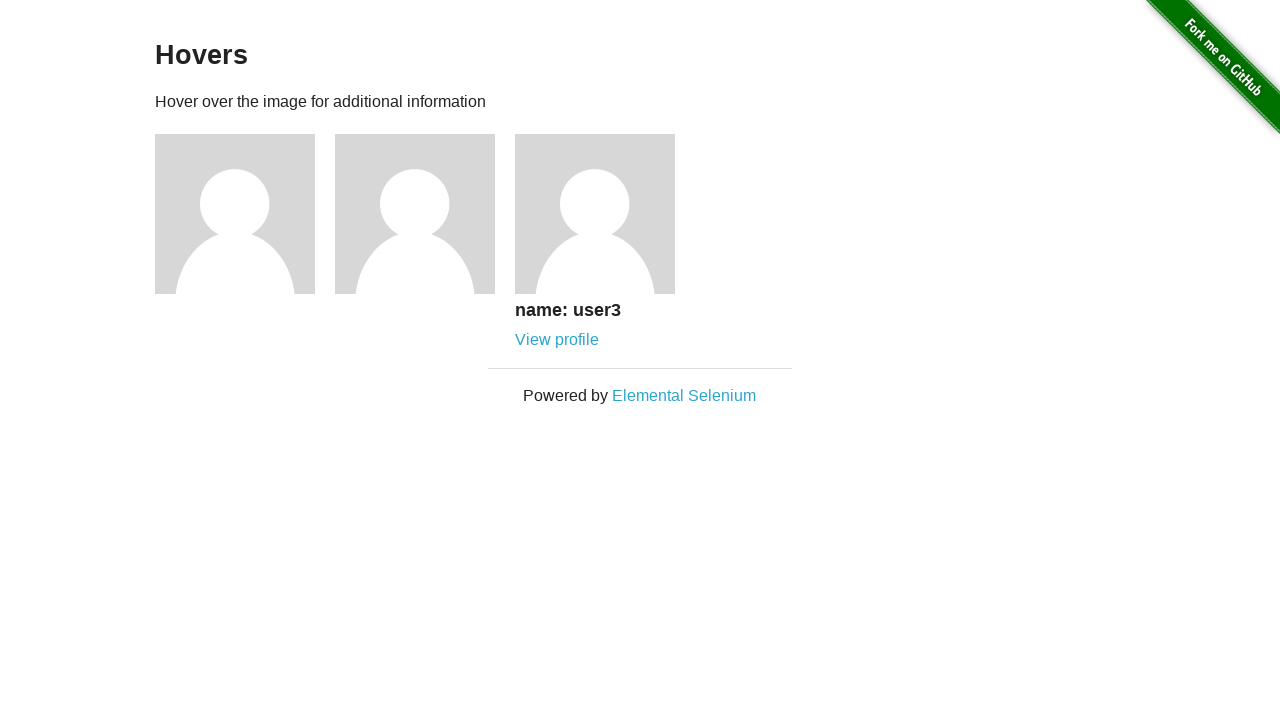

Waited 500ms for hover effect on figure 3
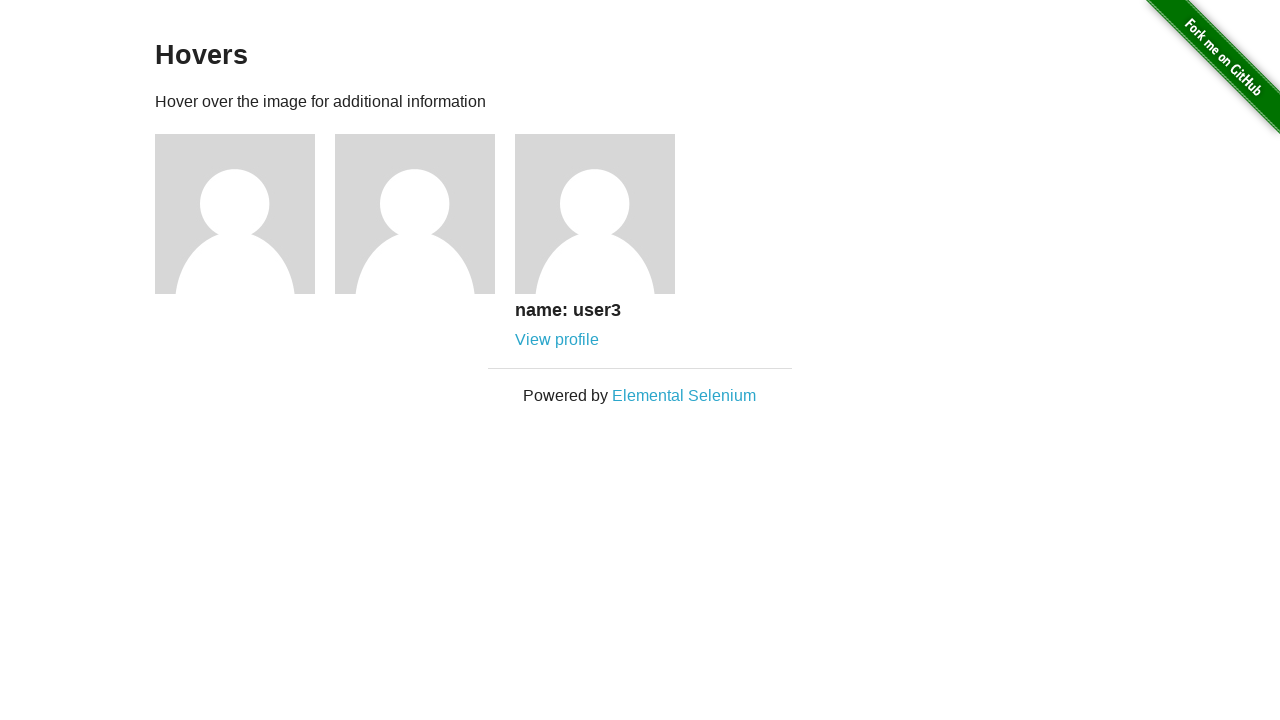

Located 'View profile' link for figure 3
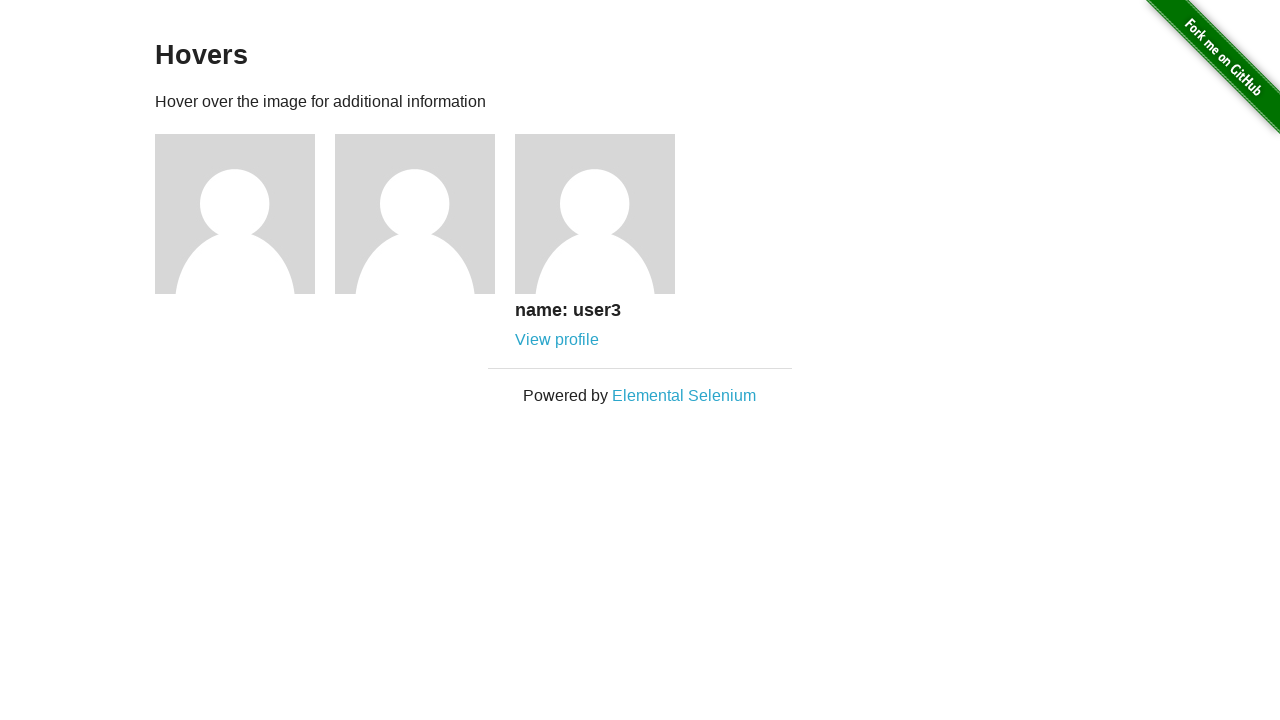

Verified 'View profile' link text is correct for figure 3
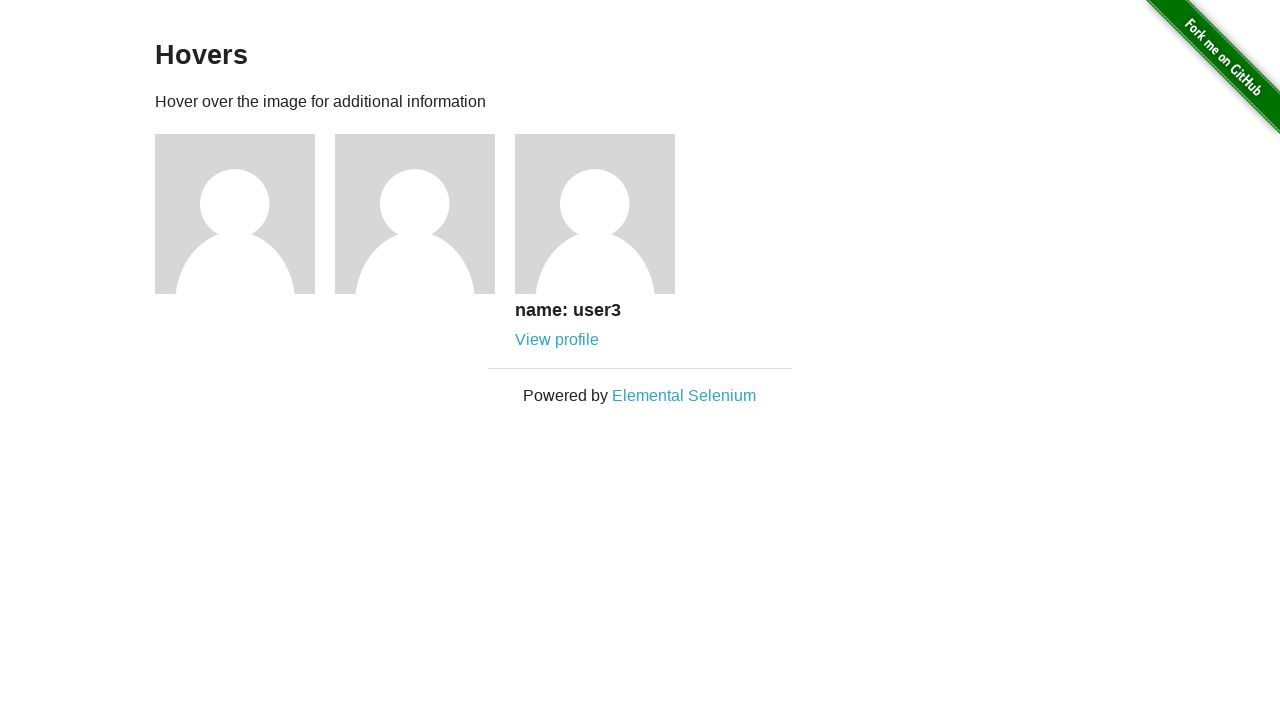

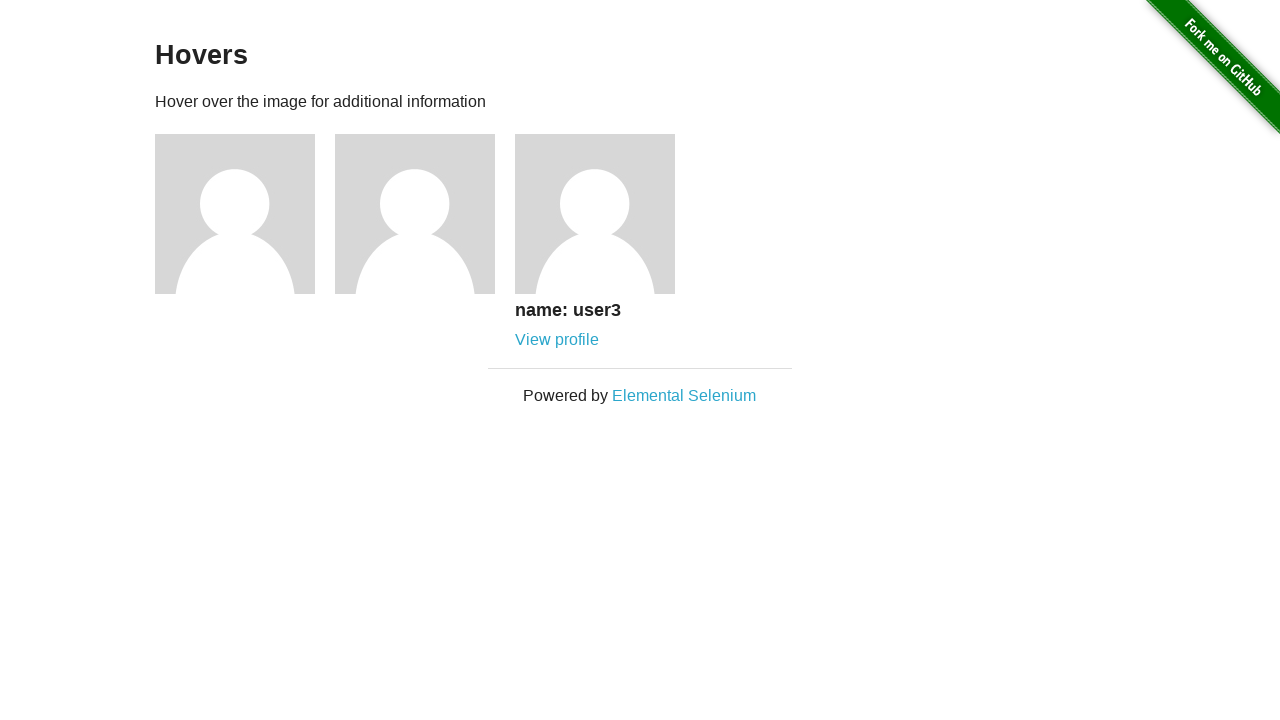